Tests form controls by selecting radio buttons and dropdown menu options on a controllers demo page

Starting URL: https://dgotlieb.github.io/Controllers/

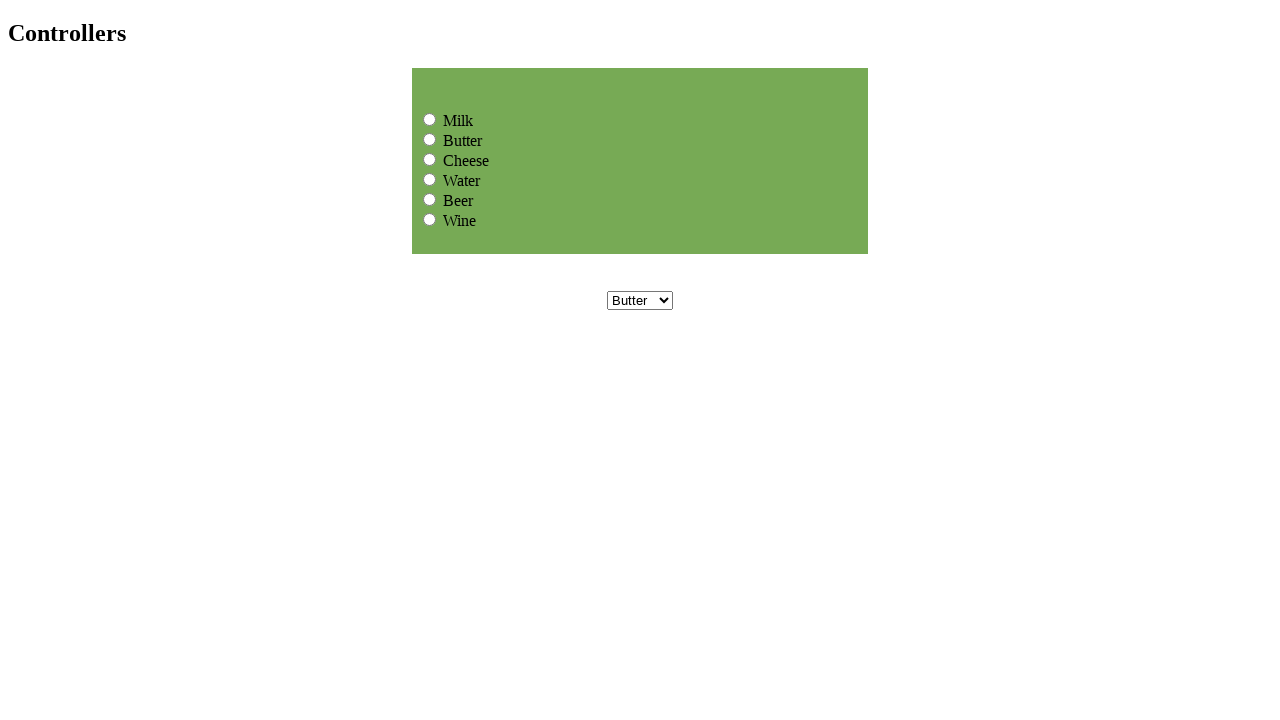

Located all radio buttons in group1
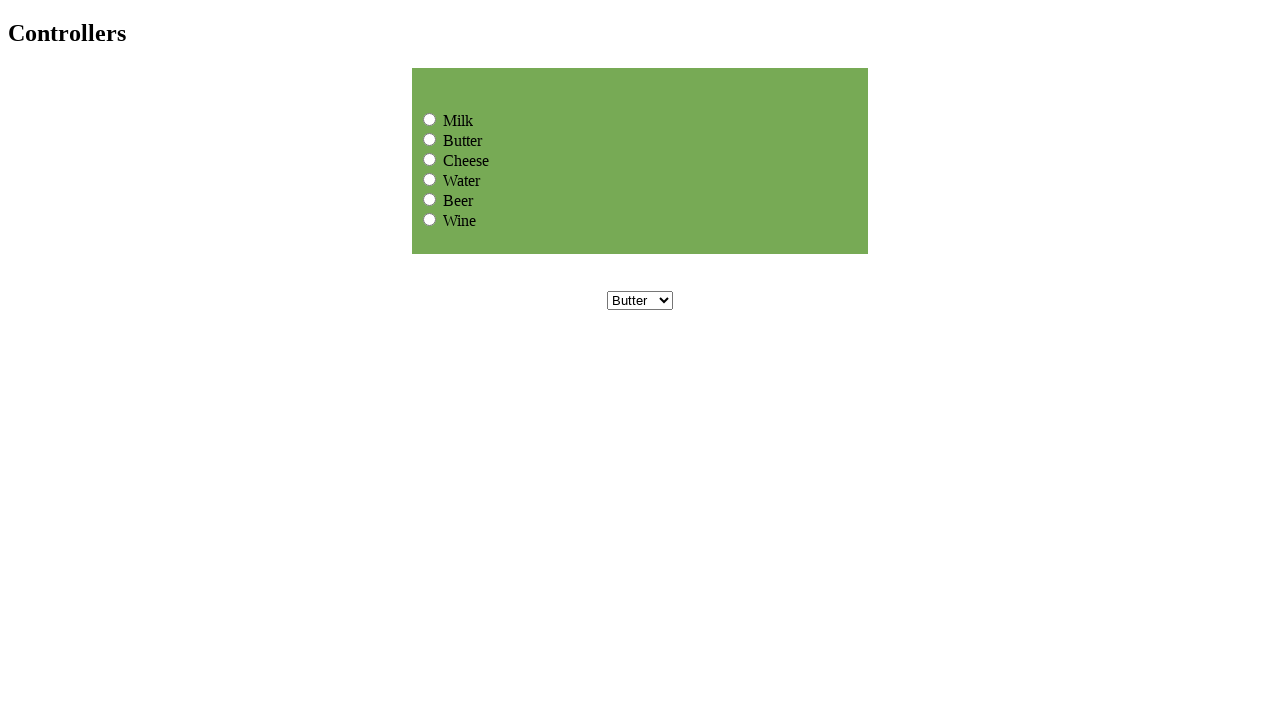

Selected 'Cheese' radio button at (430, 159) on input[name='group1'] >> nth=2
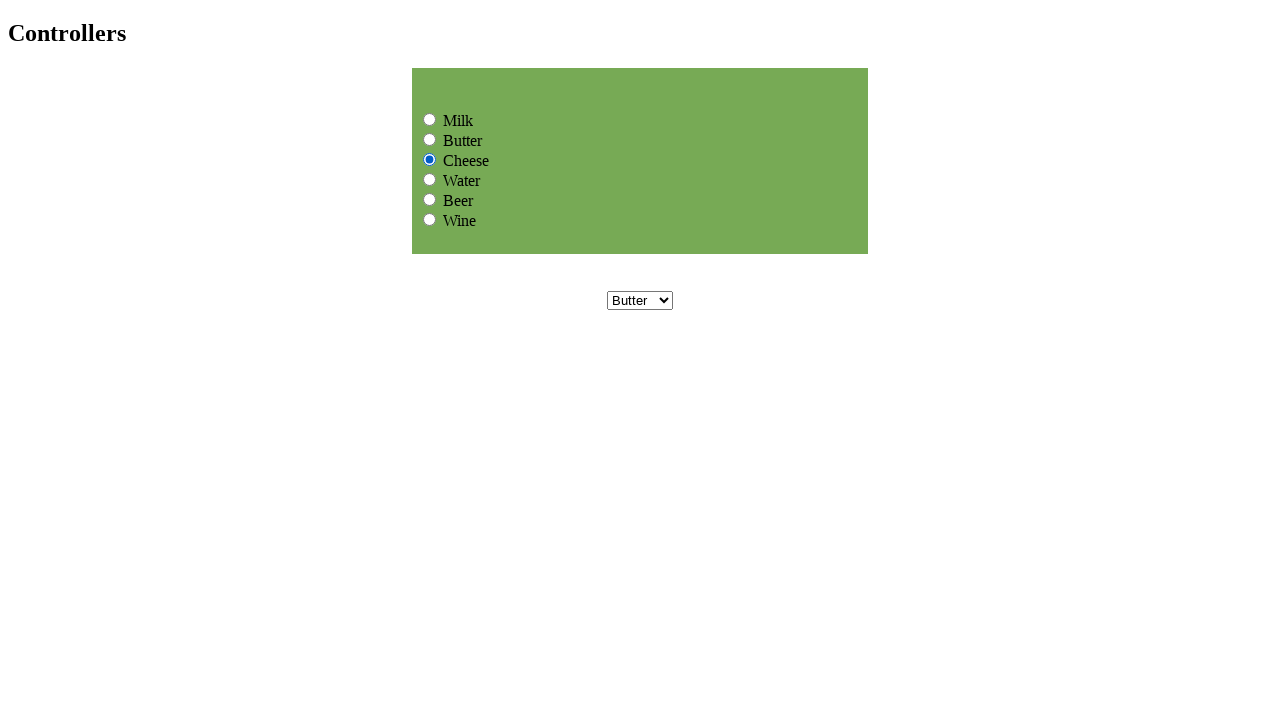

Selected 'Milk' from dropdown menu on select[name='dropdownmenu']
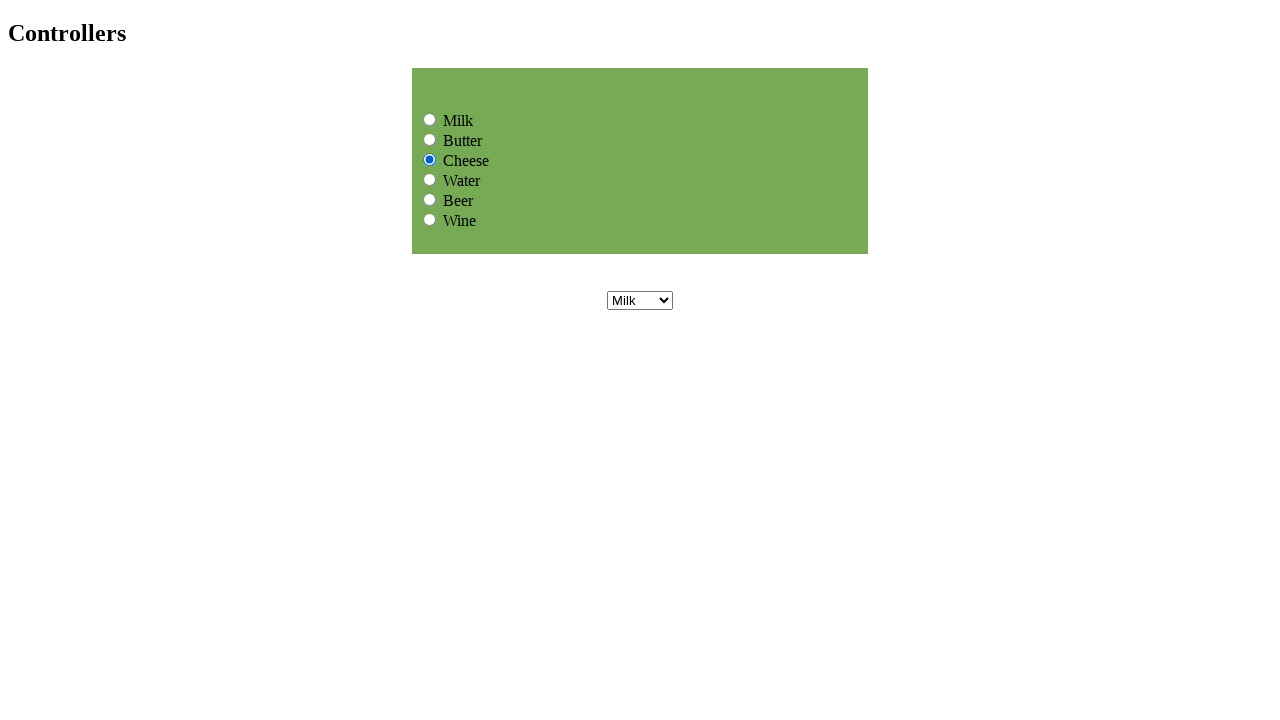

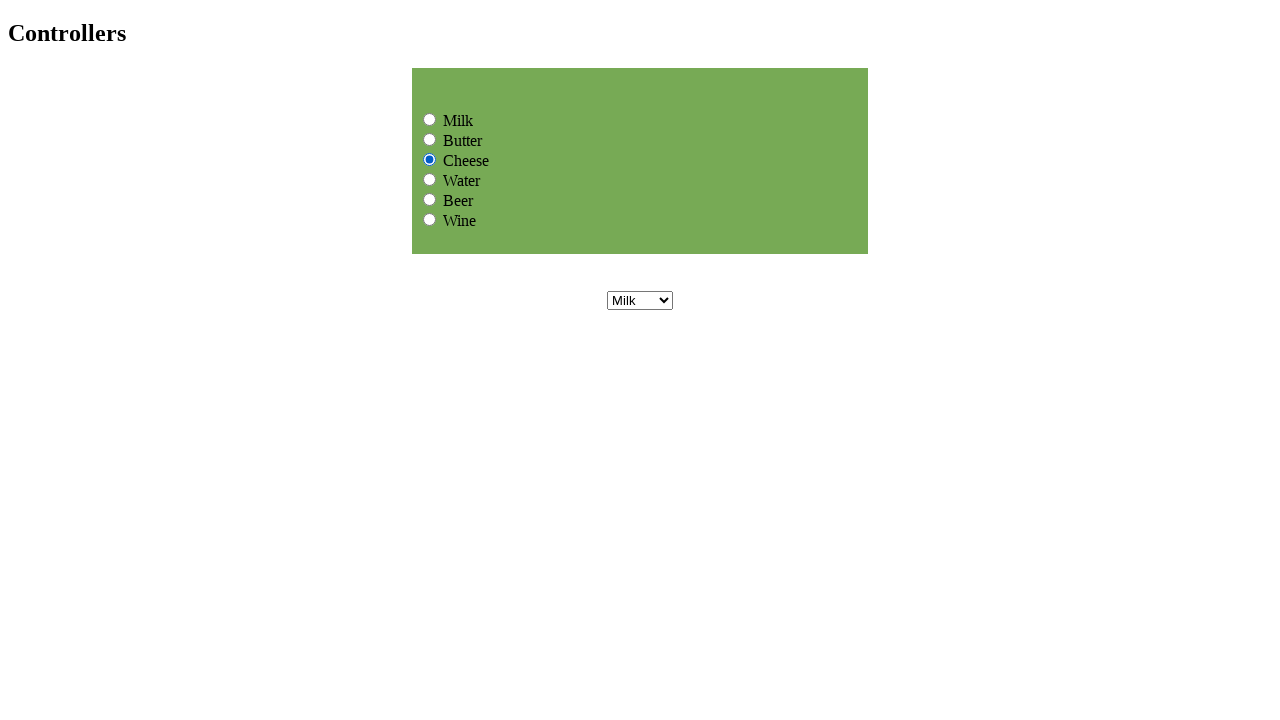